Tests filling out a sign-up form with dynamic attributes on a Selenium training page, entering username, password, confirm password, and email fields, then clicking the Sign Up button.

Starting URL: https://v1.training-support.net/selenium/dynamic-attributes

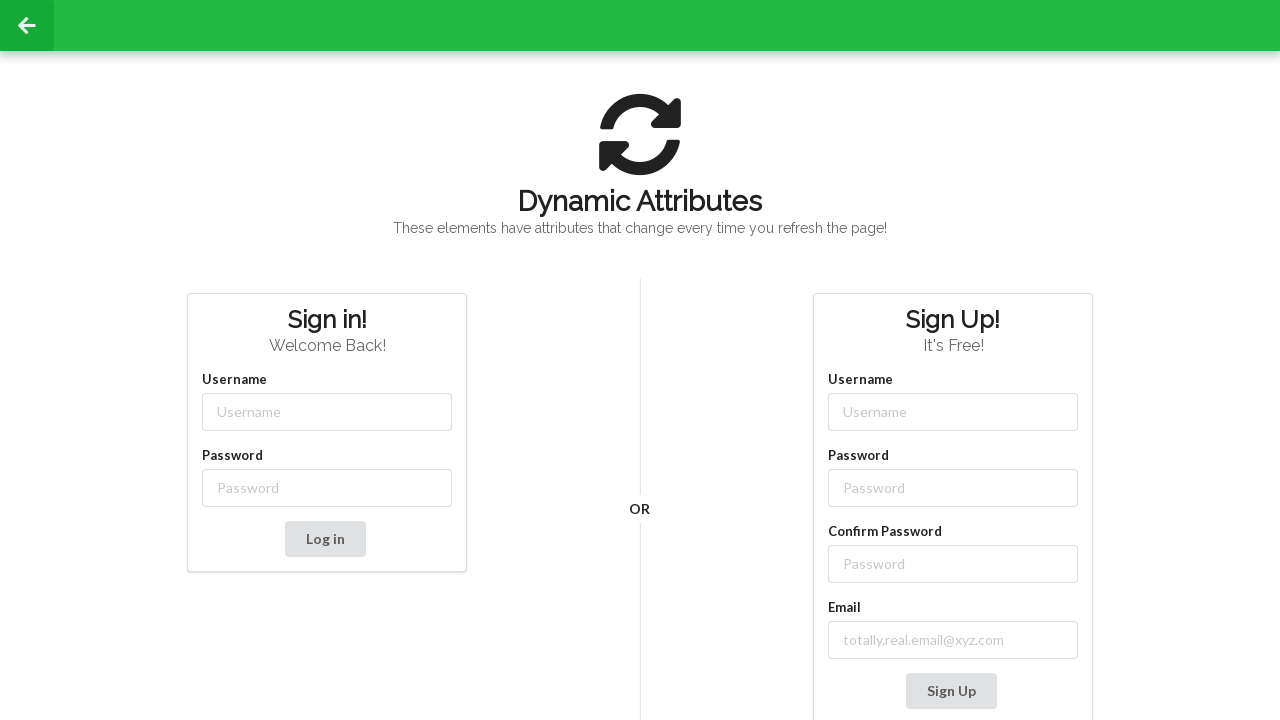

Filled username field with 'NewUser' on input[class*='-username']
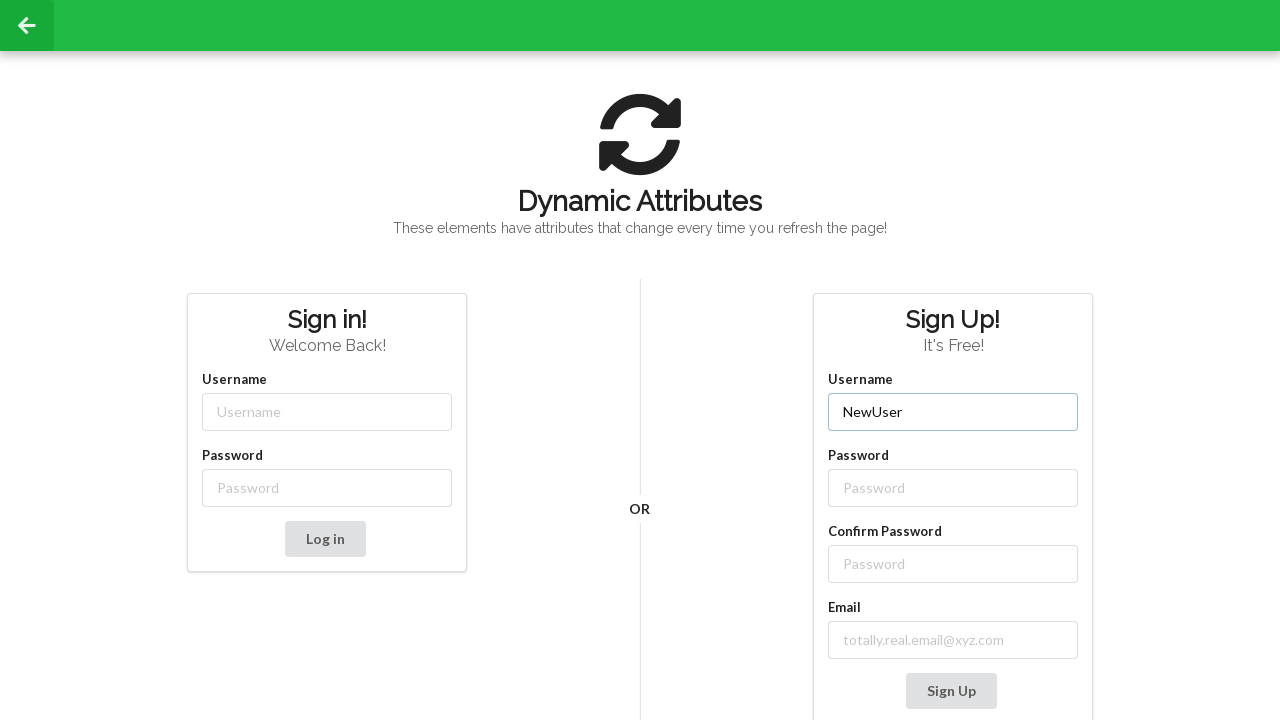

Filled password field with 'SecurePass123' on input[class*='-password']
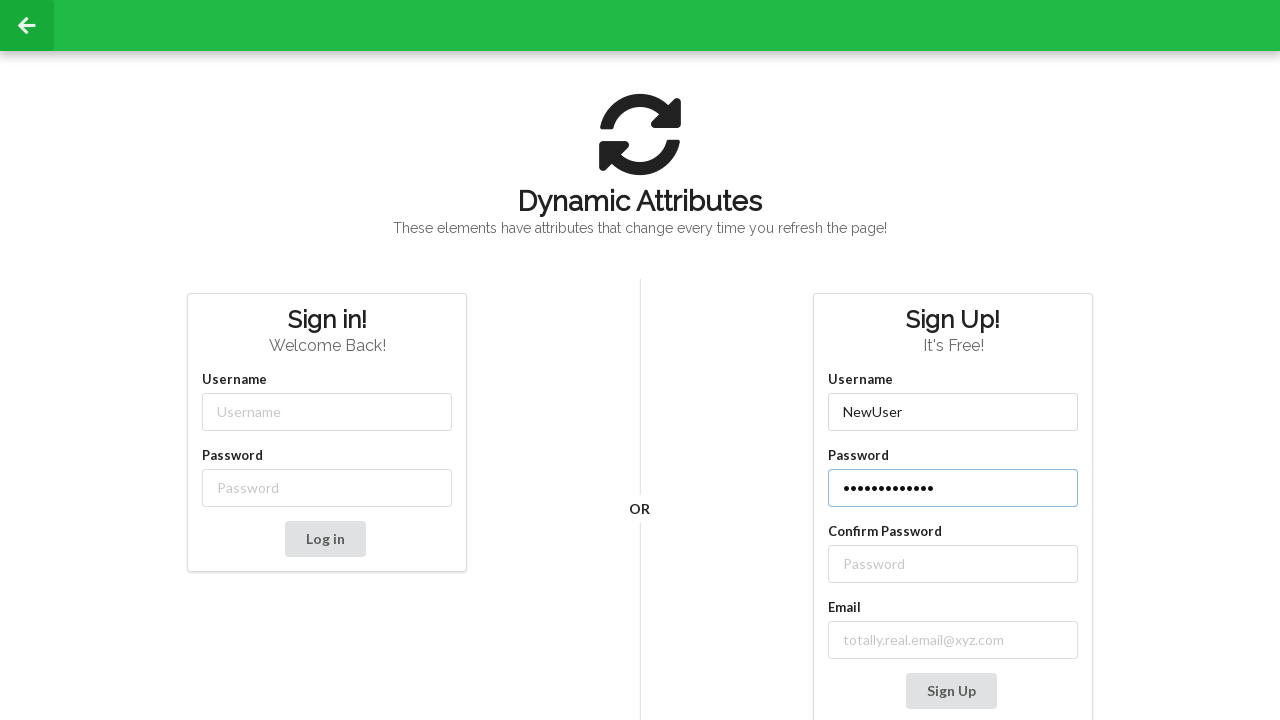

Filled confirm password field with 'SecurePass123' on //label[text()='Confirm Password']/following-sibling::input
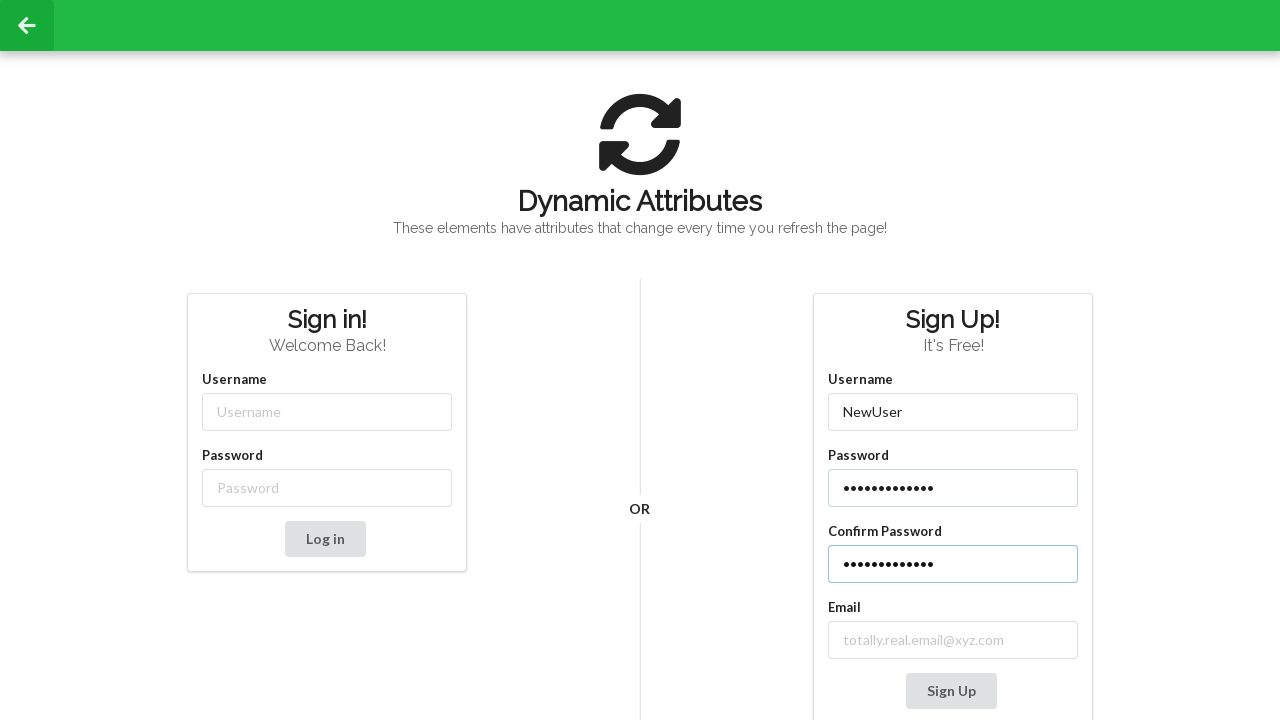

Filled email field with 'testuser@example.com' on //label[contains(text(), 'mail')]/following-sibling::input
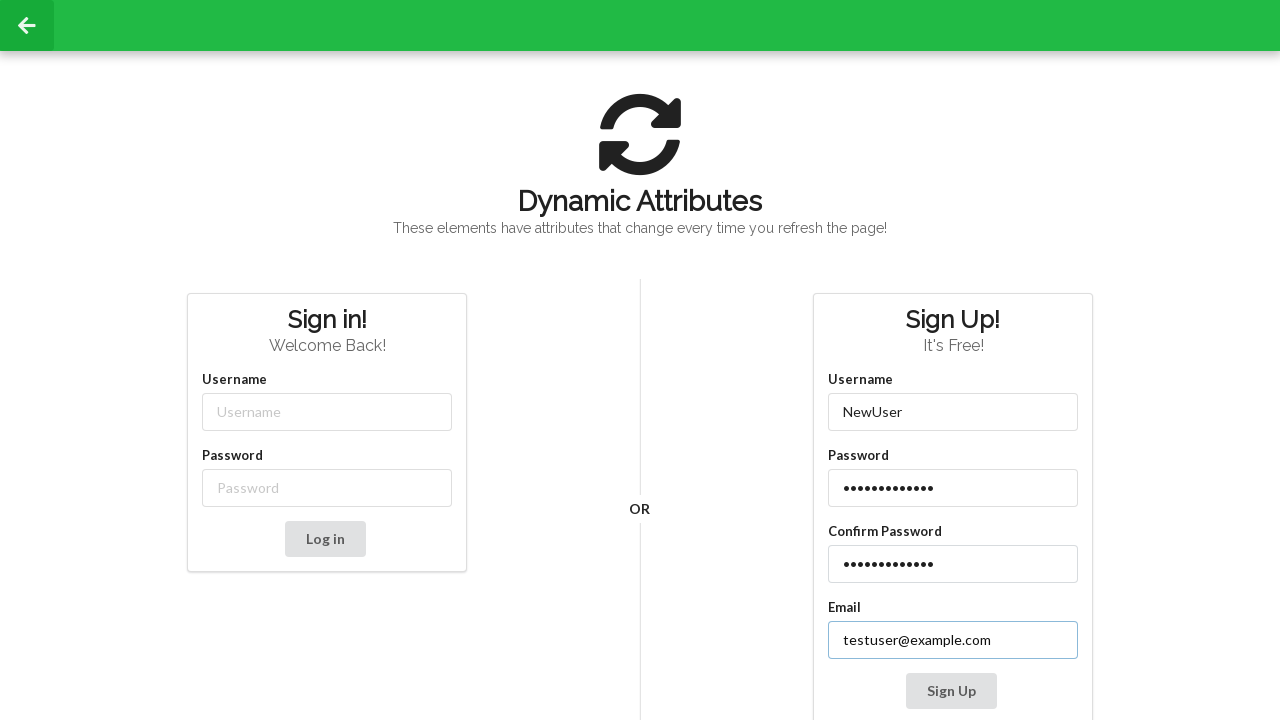

Clicked Sign Up button to submit the form at (951, 691) on xpath=//button[contains(text(), 'Sign Up')]
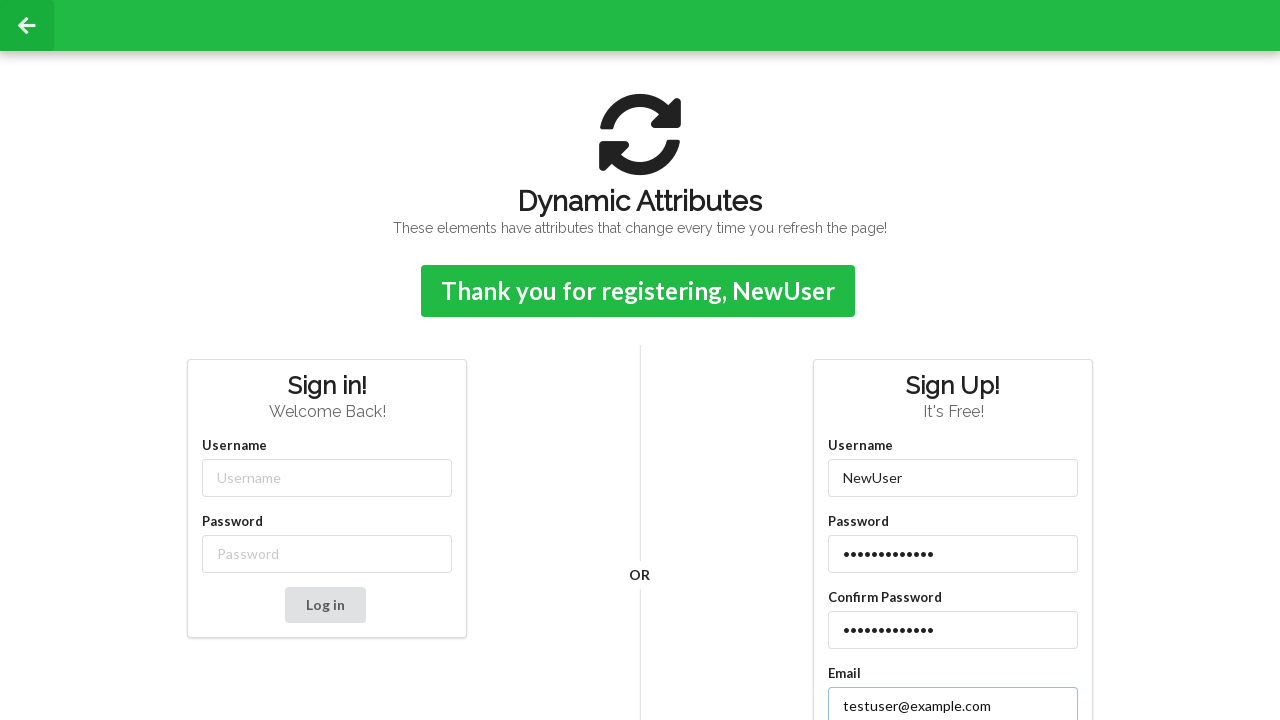

Sign-up confirmation message appeared
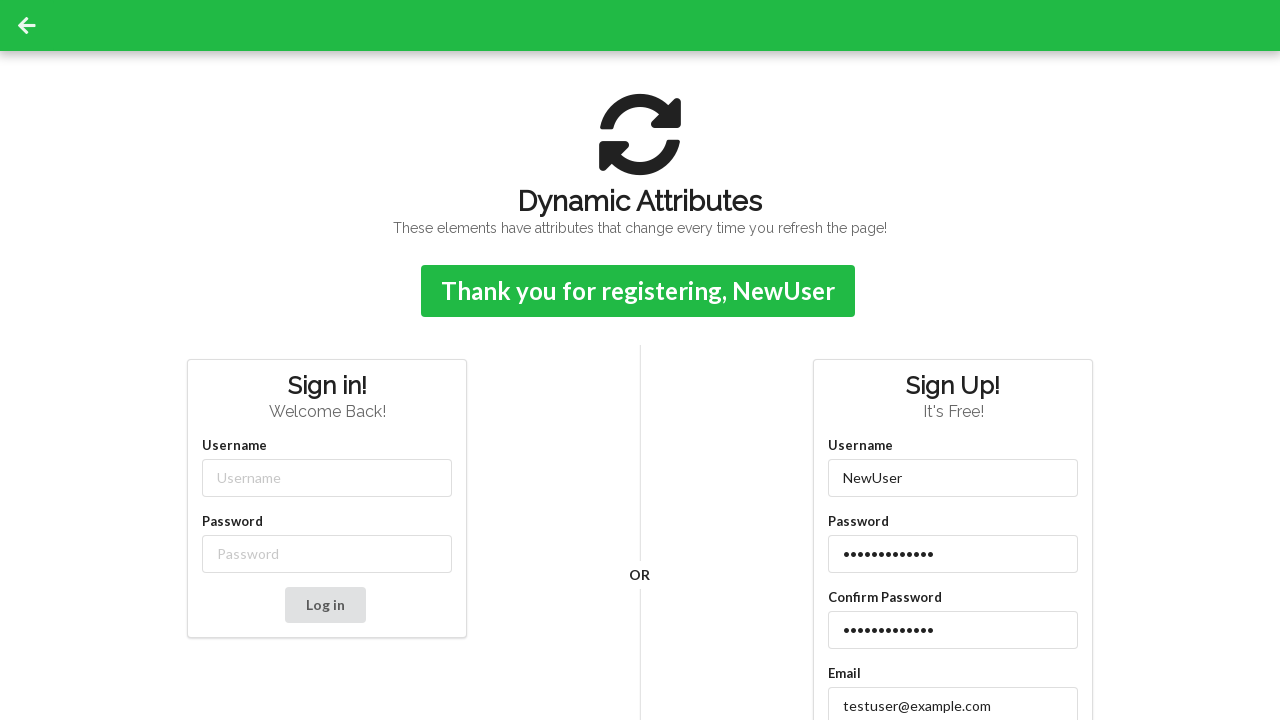

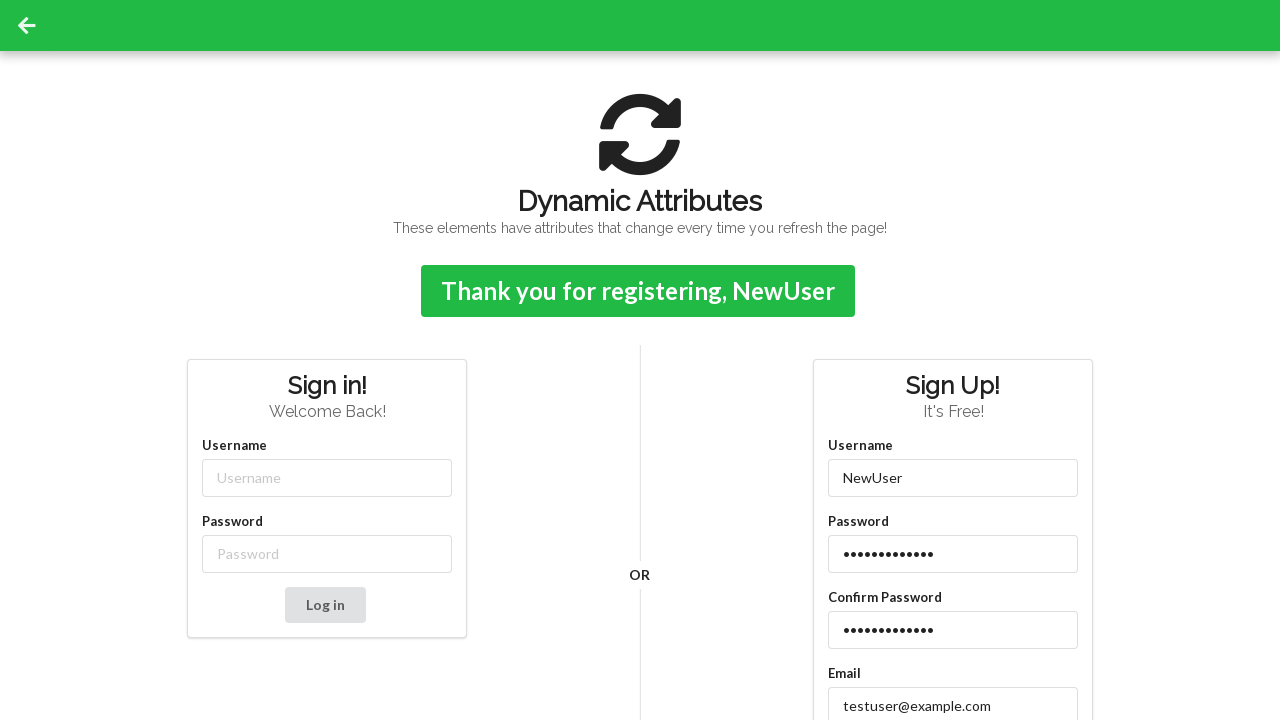